Fills out a form with user information including name, email, and addresses, then submits the form

Starting URL: https://demoqa.com/text-box

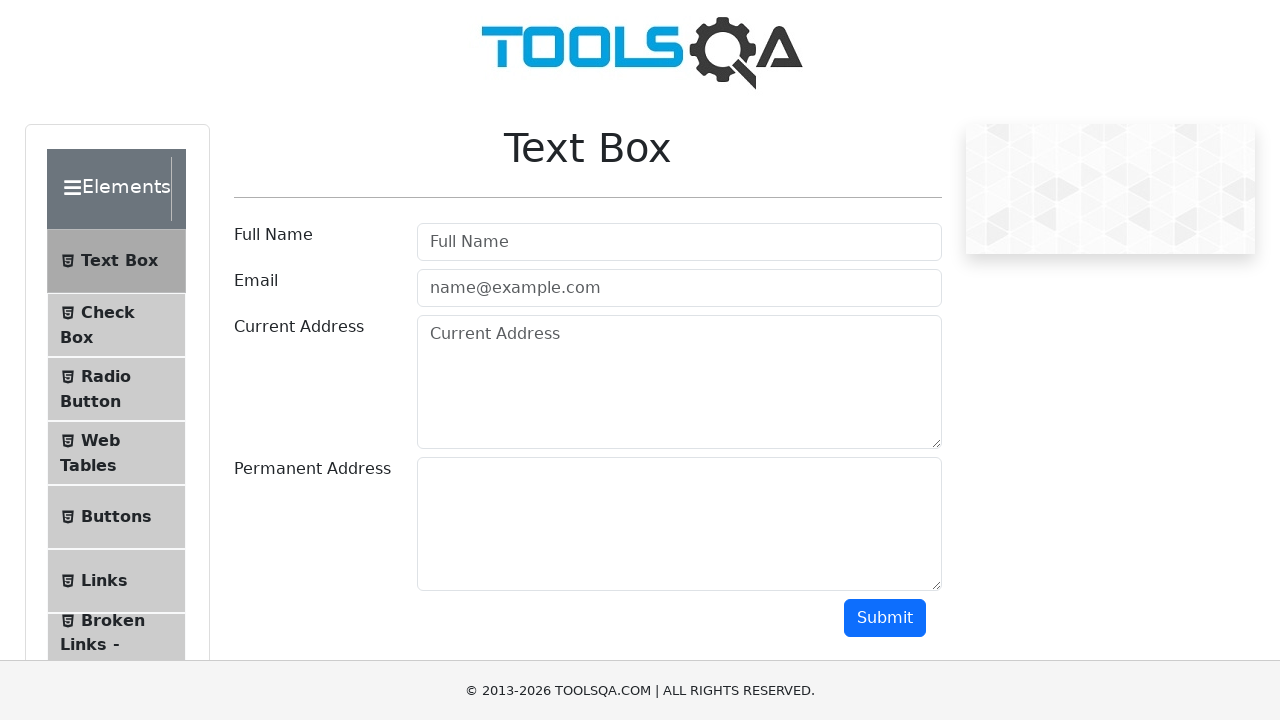

Filled user name field with 'Juara Coding' on #userName
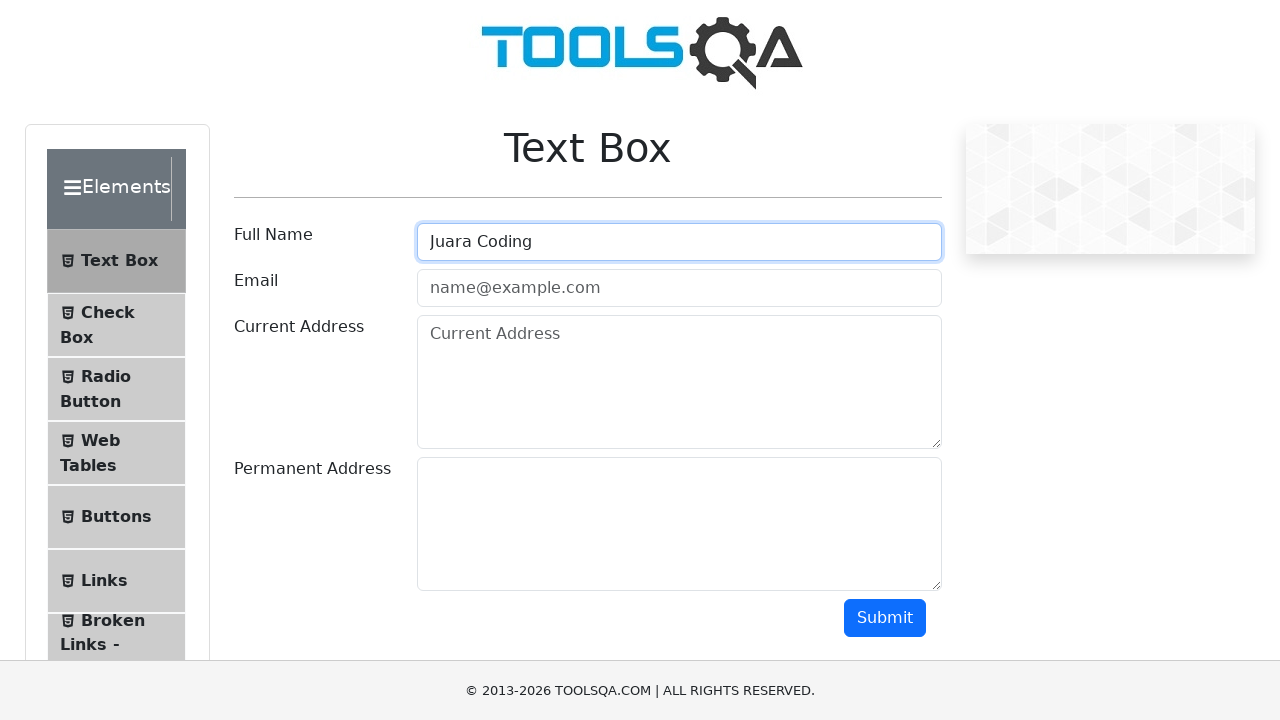

Filled email field with 'info@juaracoding.com' on #userEmail
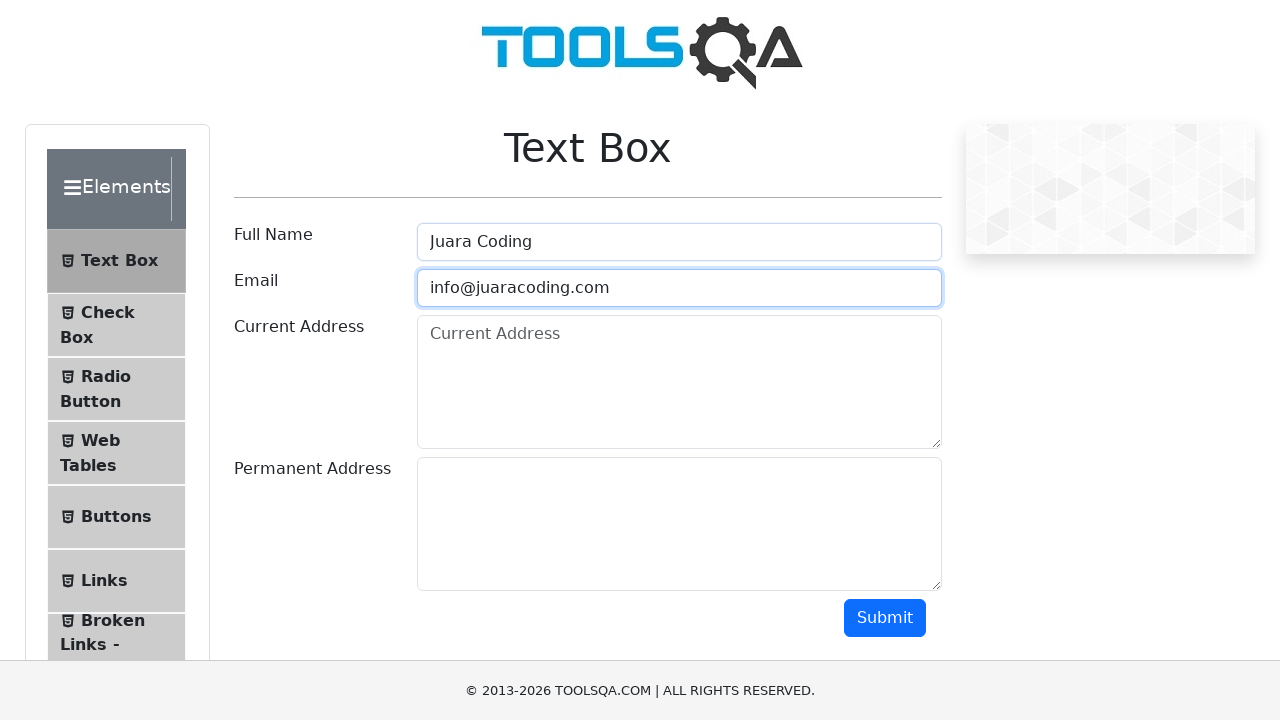

Filled current address field with 'Jakarta' on #currentAddress
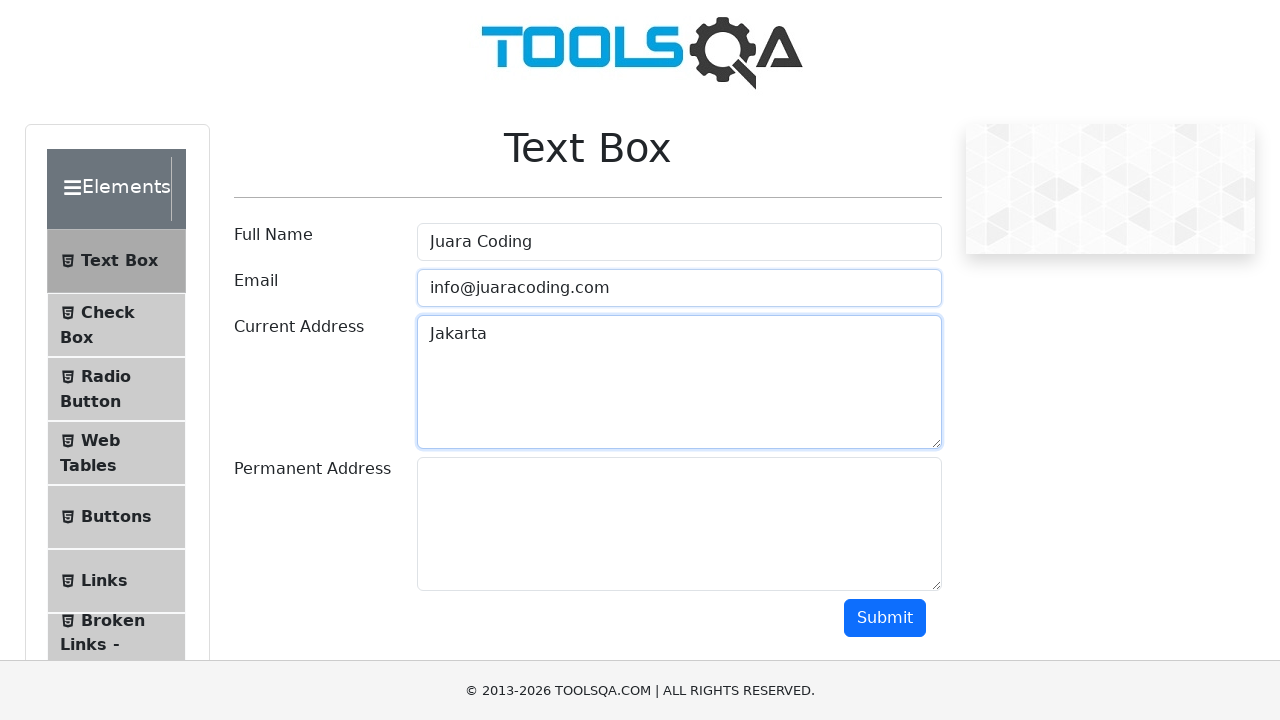

Filled permanent address field with 'Jakarta' on #permanentAddress
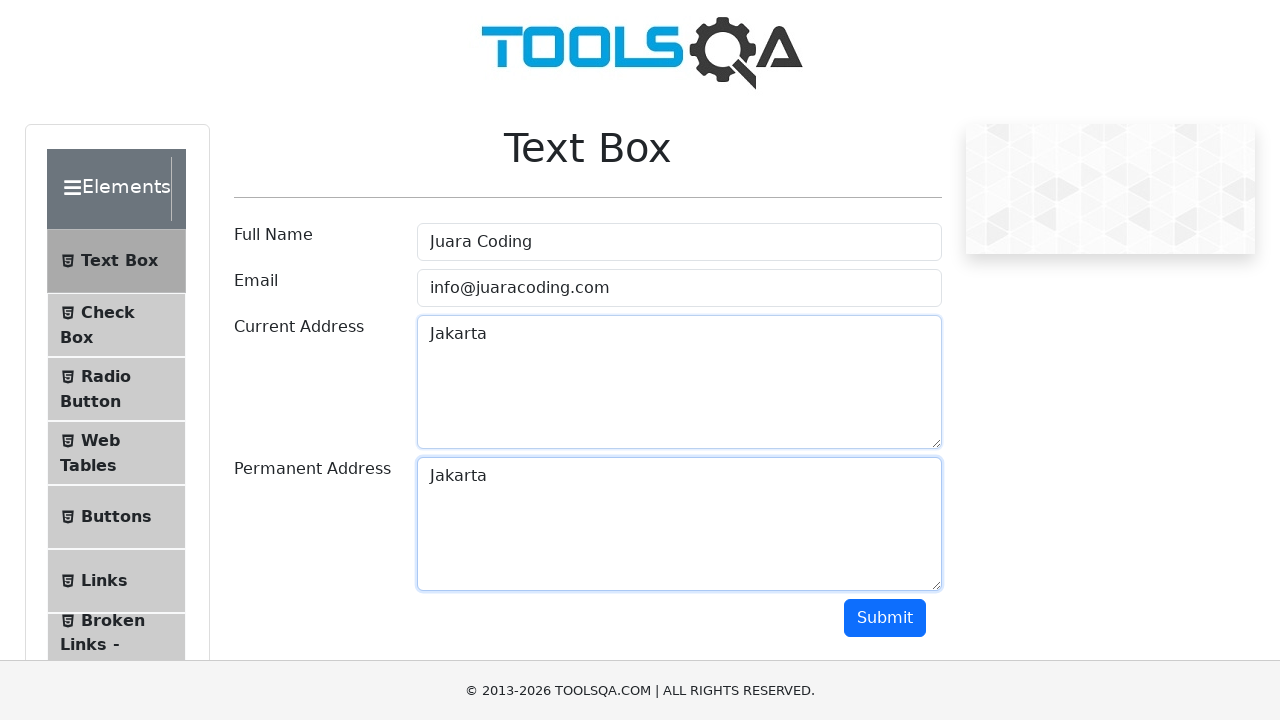

Scrolled down to make submit button visible
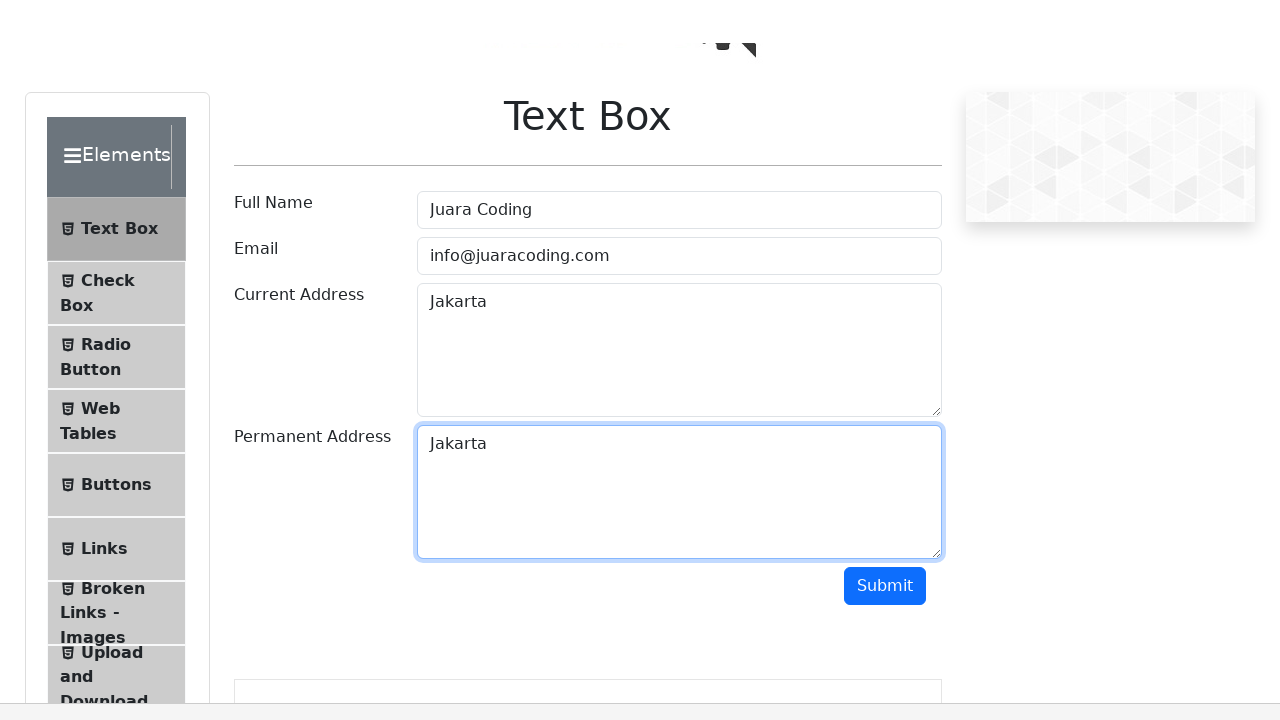

Clicked submit button to submit the form at (885, 118) on #submit
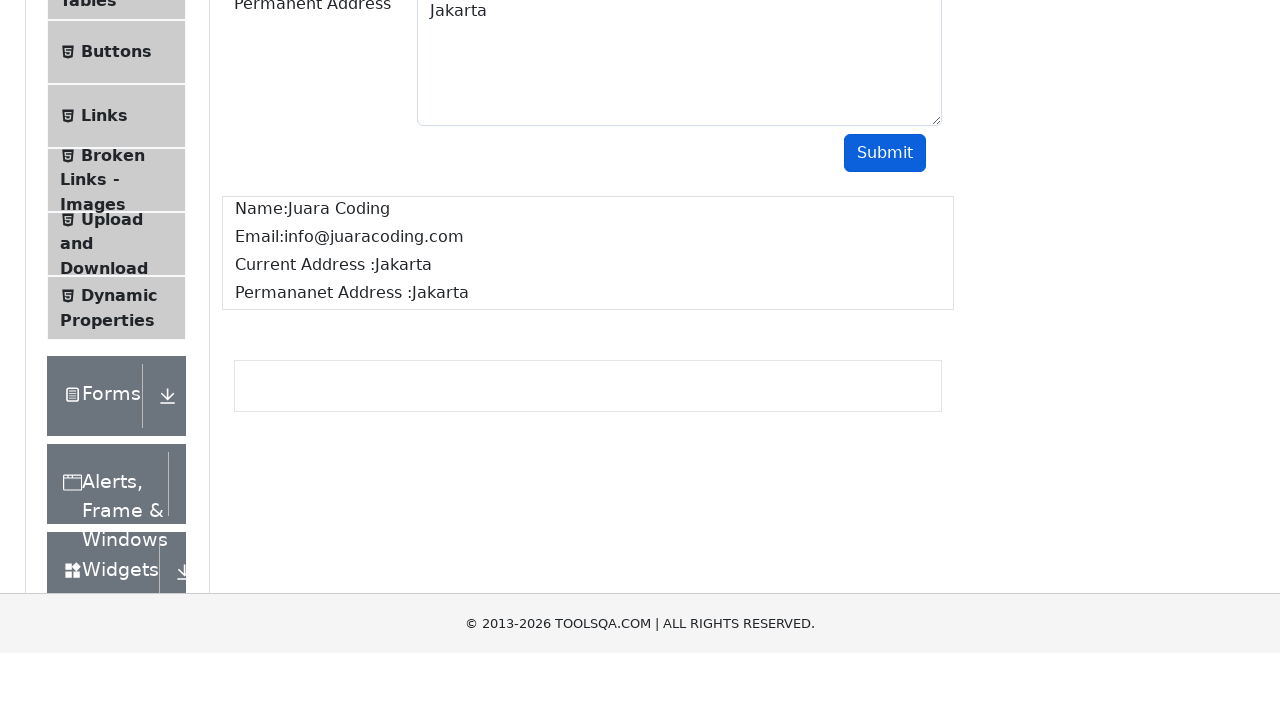

Waited 3 seconds for form submission to complete
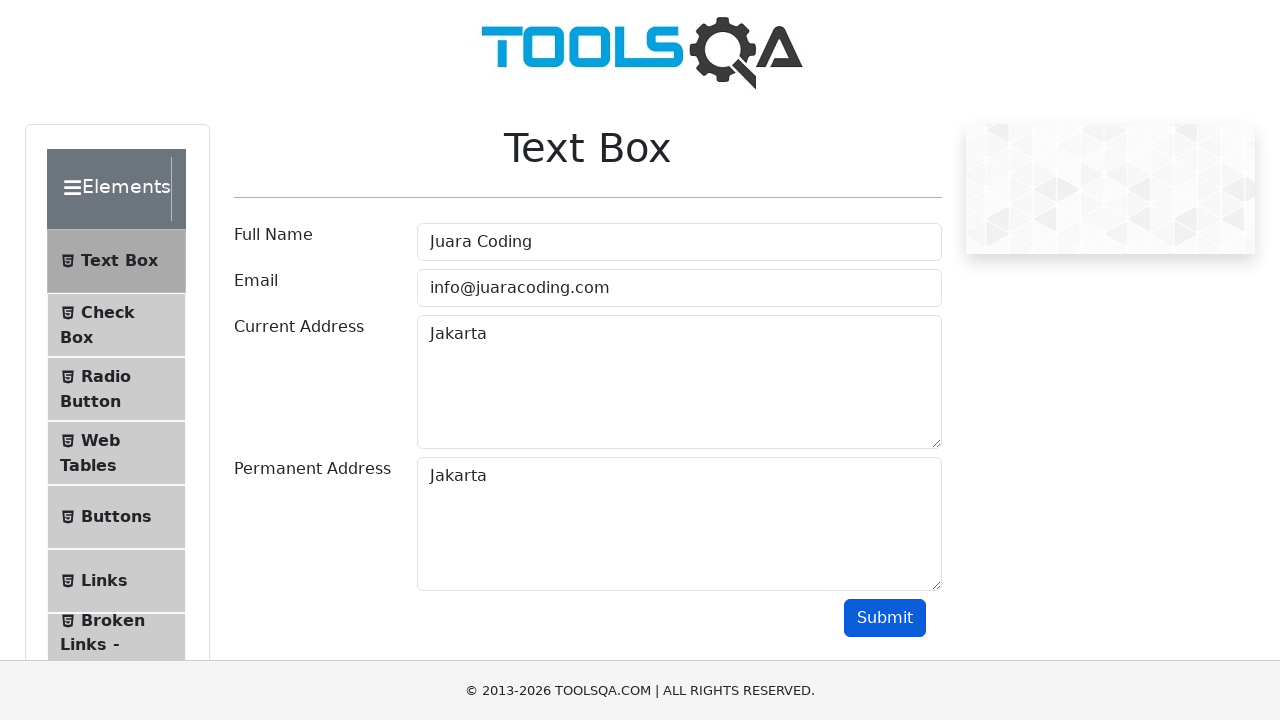

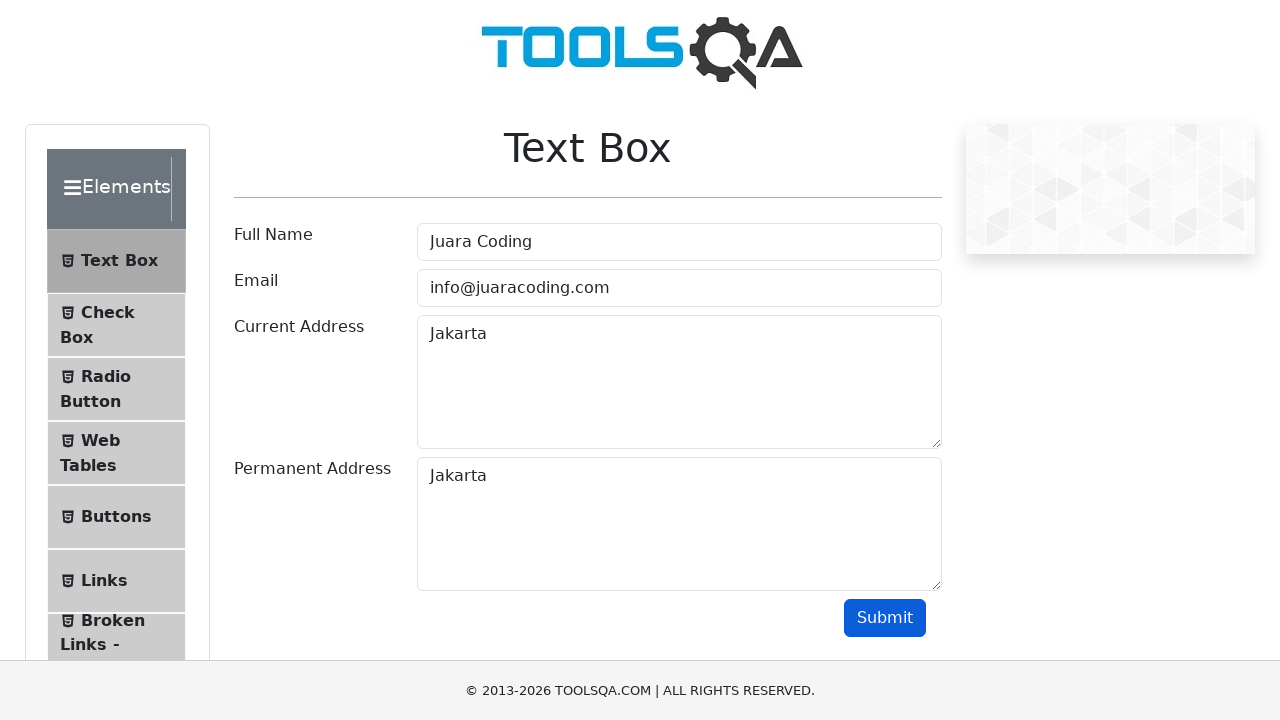